Measures Cumulative Layout Shift (CLS) performance metric on a web shop page by observing layout-shift entries using the PerformanceObserver API.

Starting URL: https://danube-web.shop/

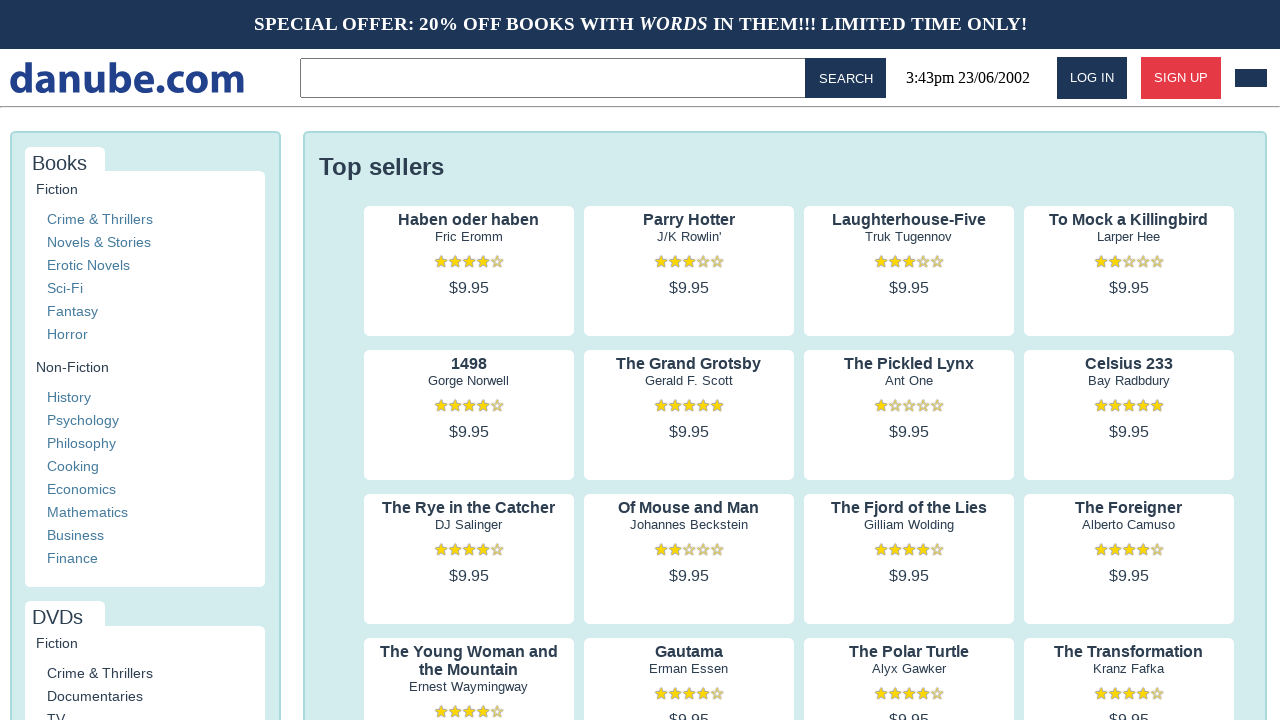

Verified page title contains 'Playwright'
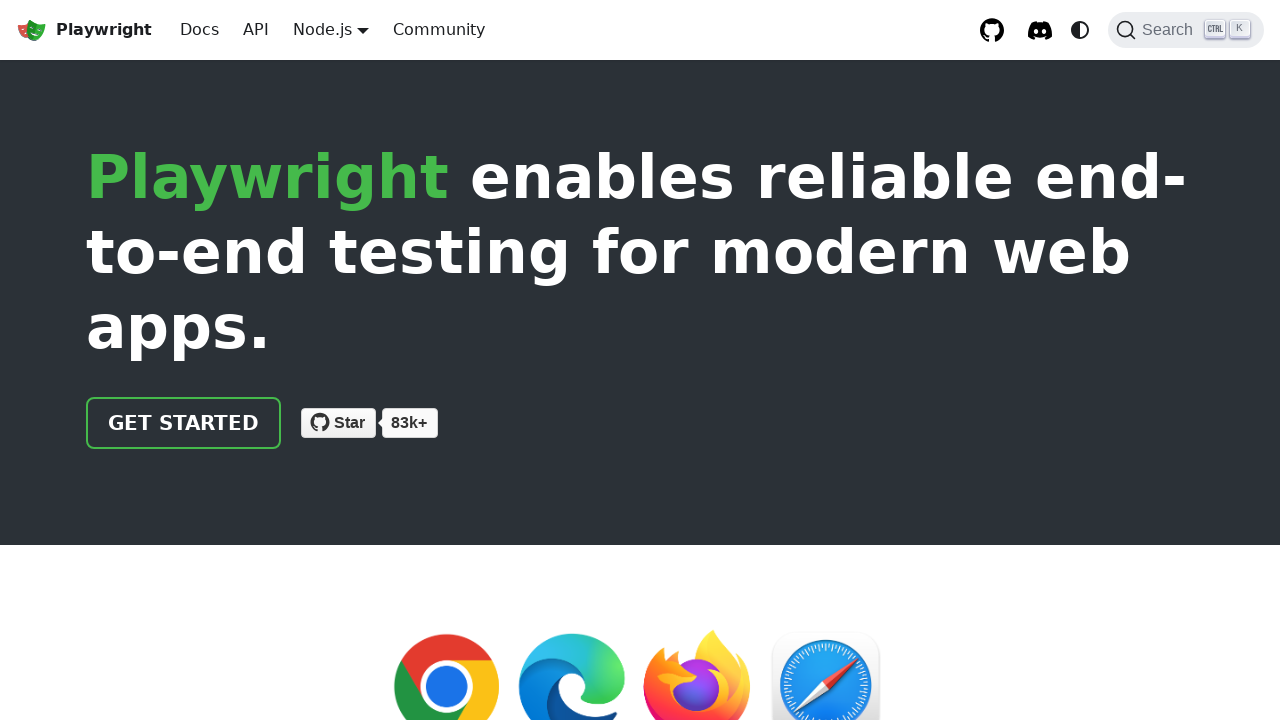

Located 'Get started' link
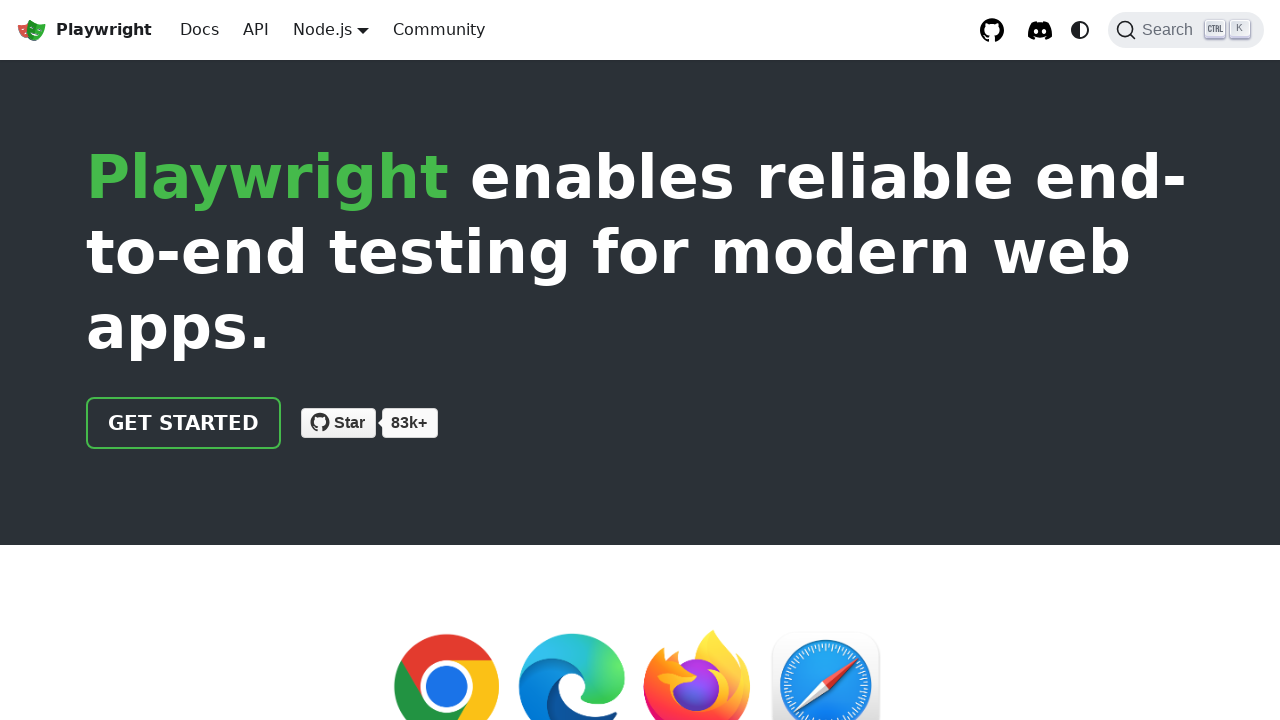

Verified 'Get started' link has correct href attribute '/docs/intro'
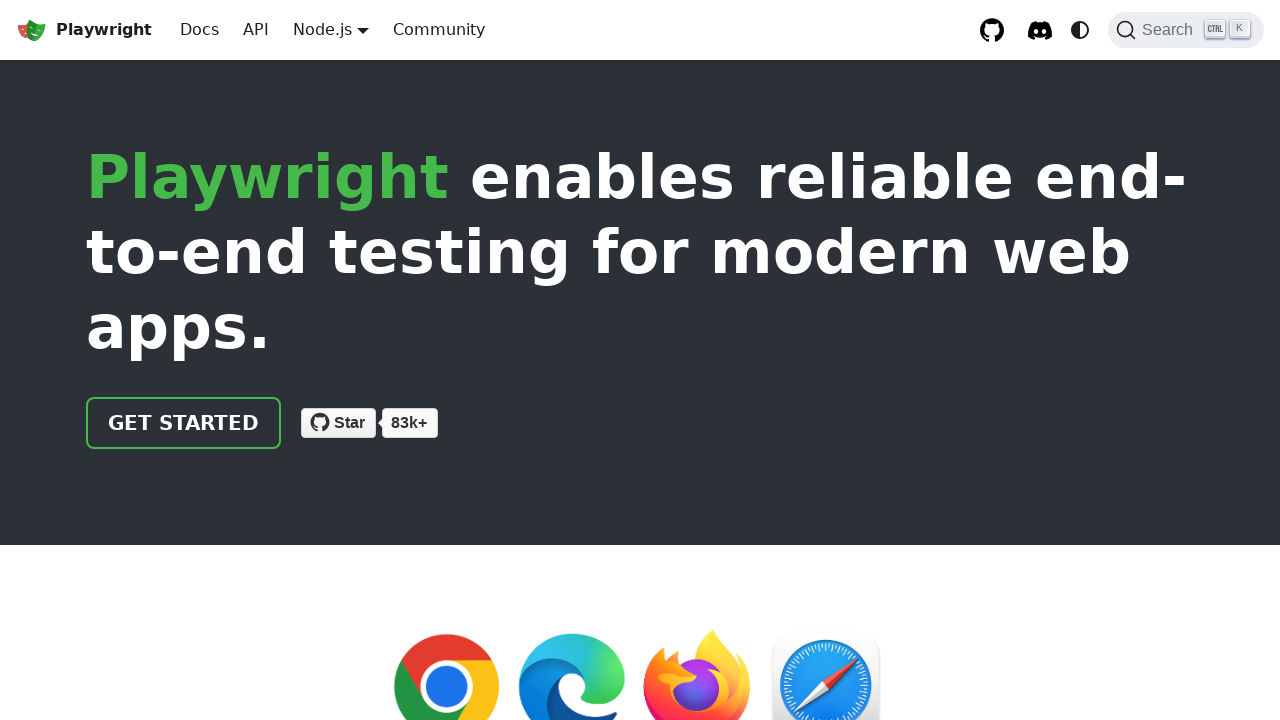

Clicked 'Get started' link to navigate to intro page
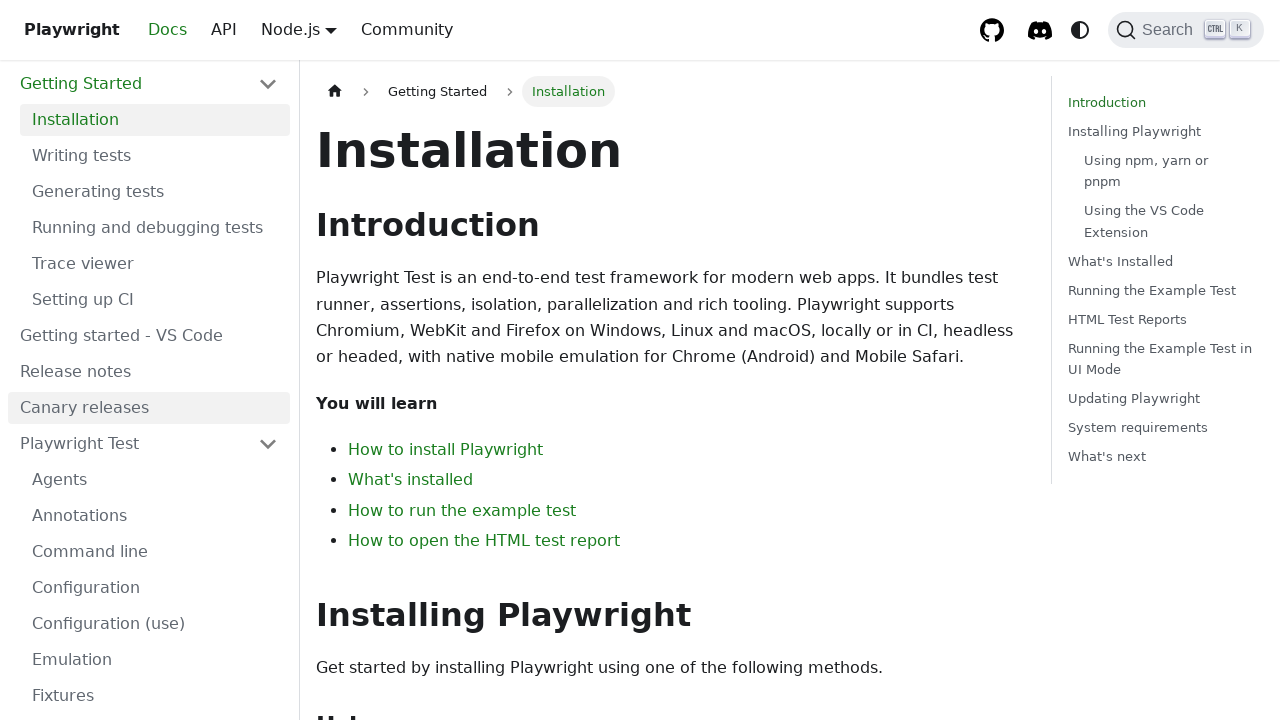

Verified navigation to intro page - URL contains 'intro'
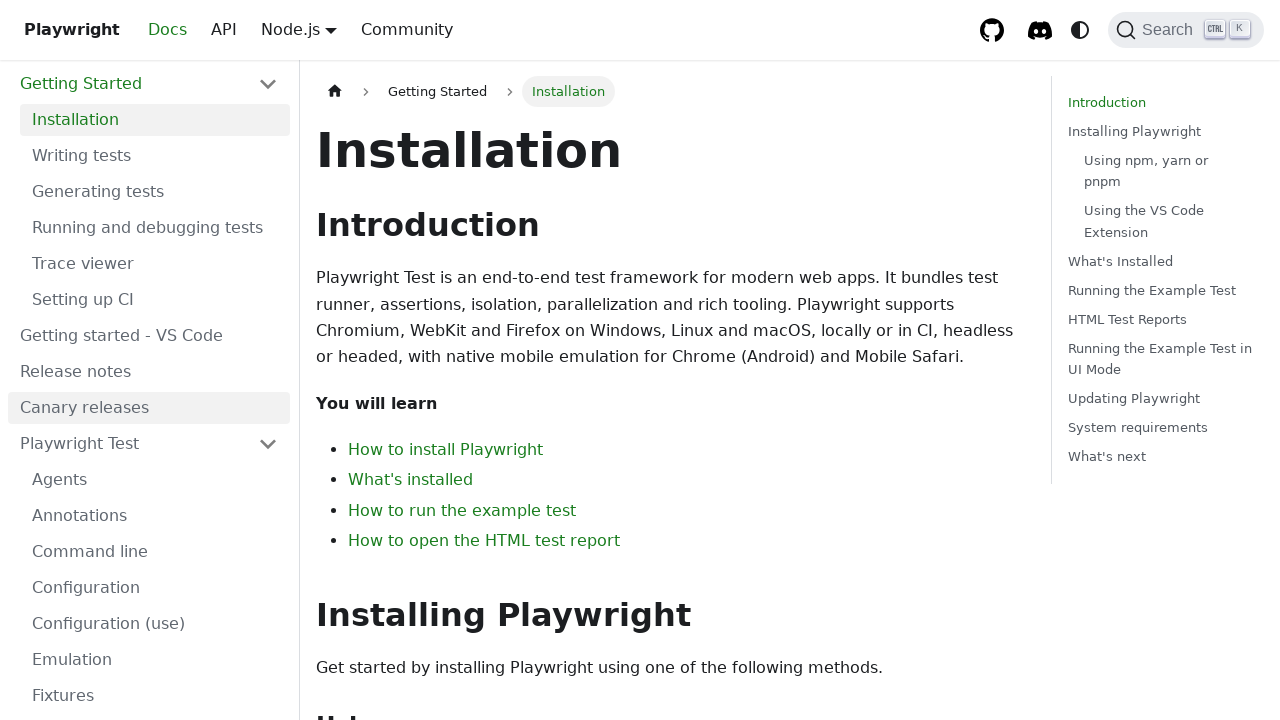

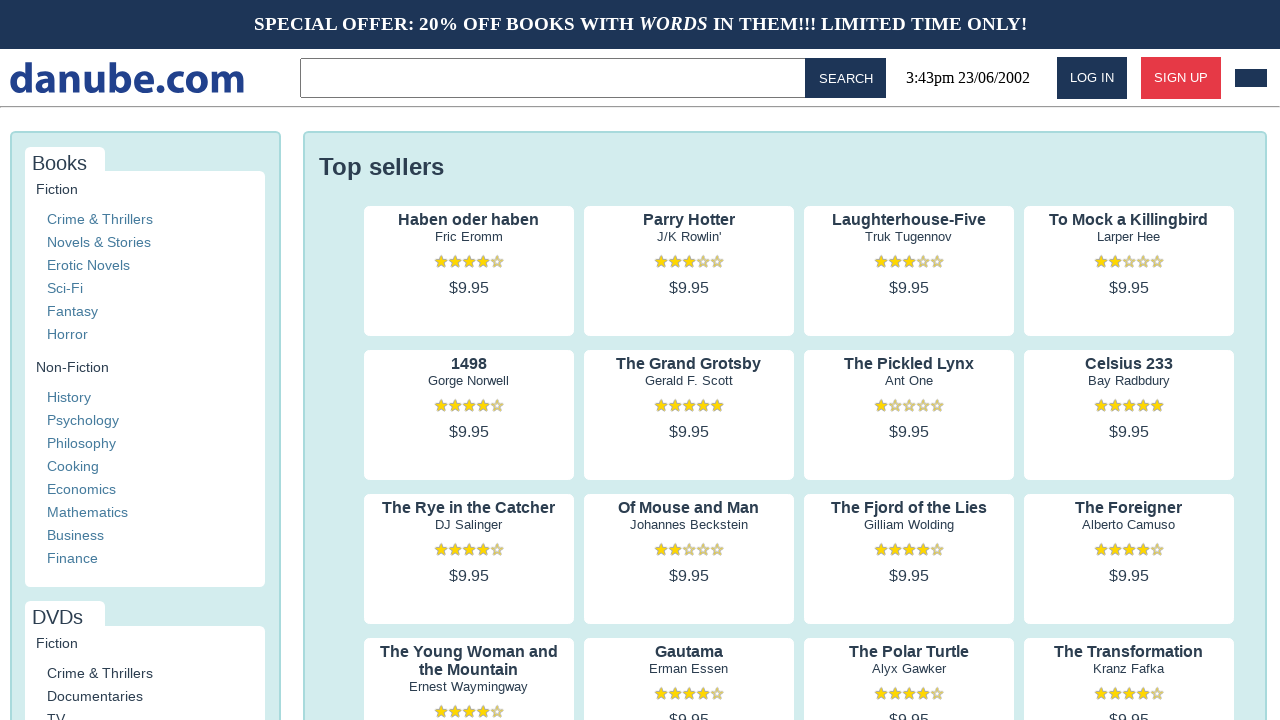